Interacts with a 3-variable Karnaugh map solver by clicking checkboxes to set truth table values (1s and don't cares) and then submitting the form to get the minimized boolean expression.

Starting URL: http://www.32x8.com/var3.html

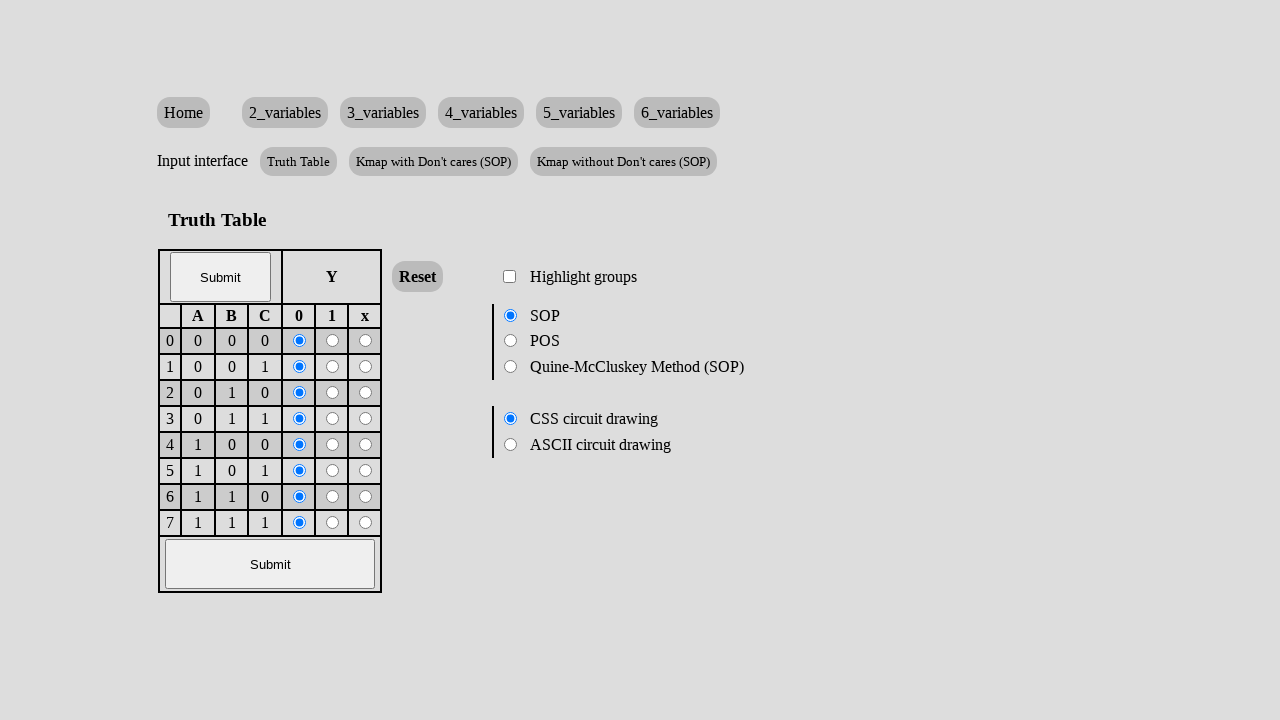

Clicked '1' checkbox for truth table row 1 at (332, 367) on xpath=/html/body/form/table/tbody/tr[4]/td[6]/input
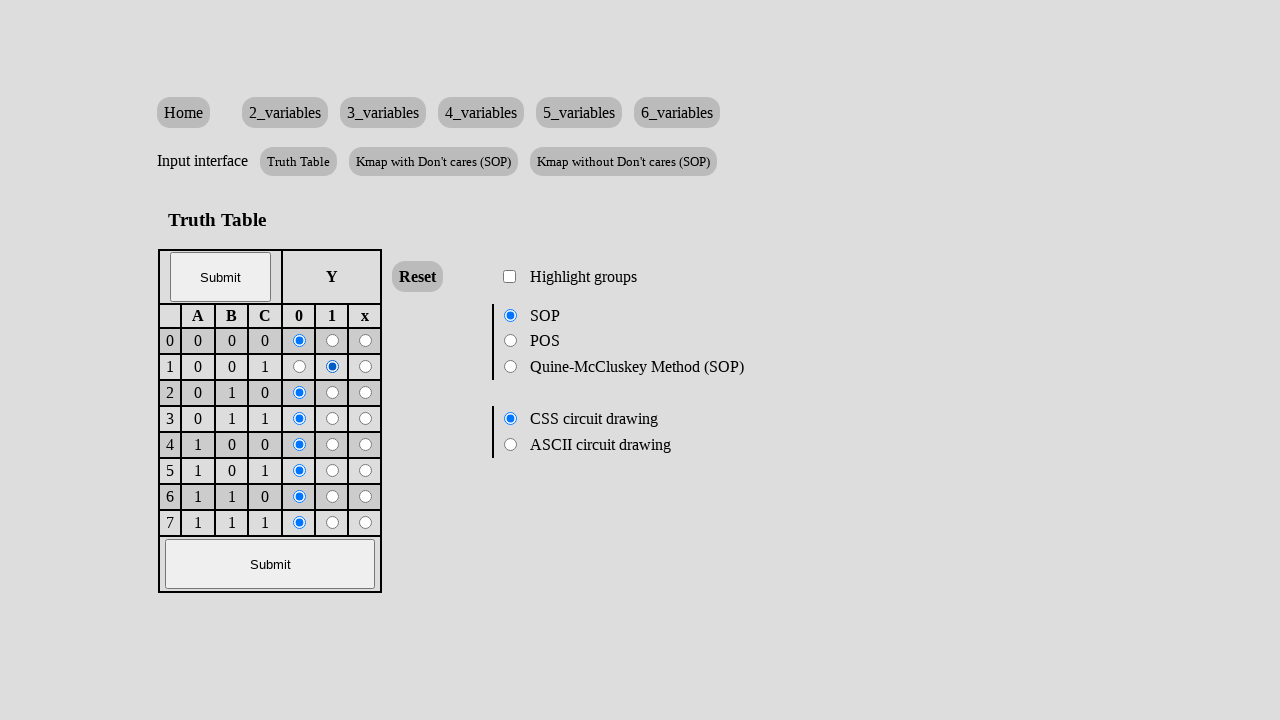

Clicked '1' checkbox for truth table row 5 at (332, 471) on xpath=/html/body/form/table/tbody/tr[8]/td[6]/input
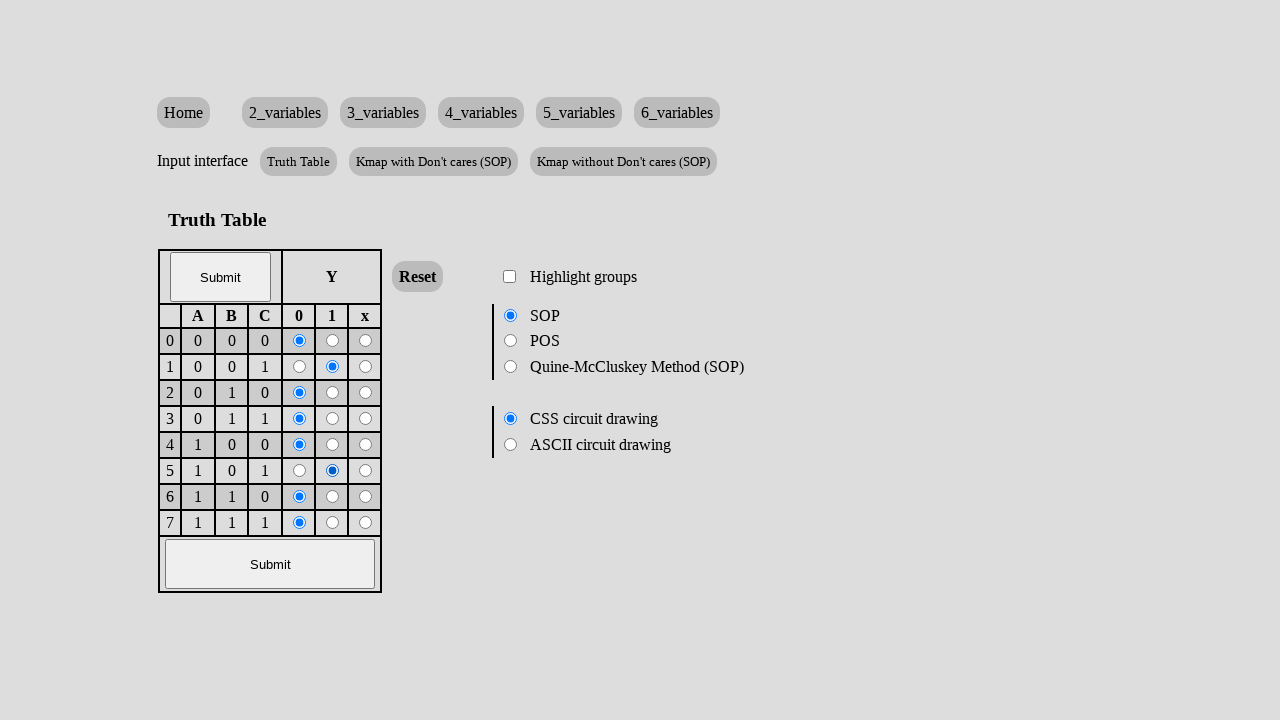

Clicked '1' checkbox for truth table row 6 at (332, 497) on xpath=/html/body/form/table/tbody/tr[9]/td[6]/input
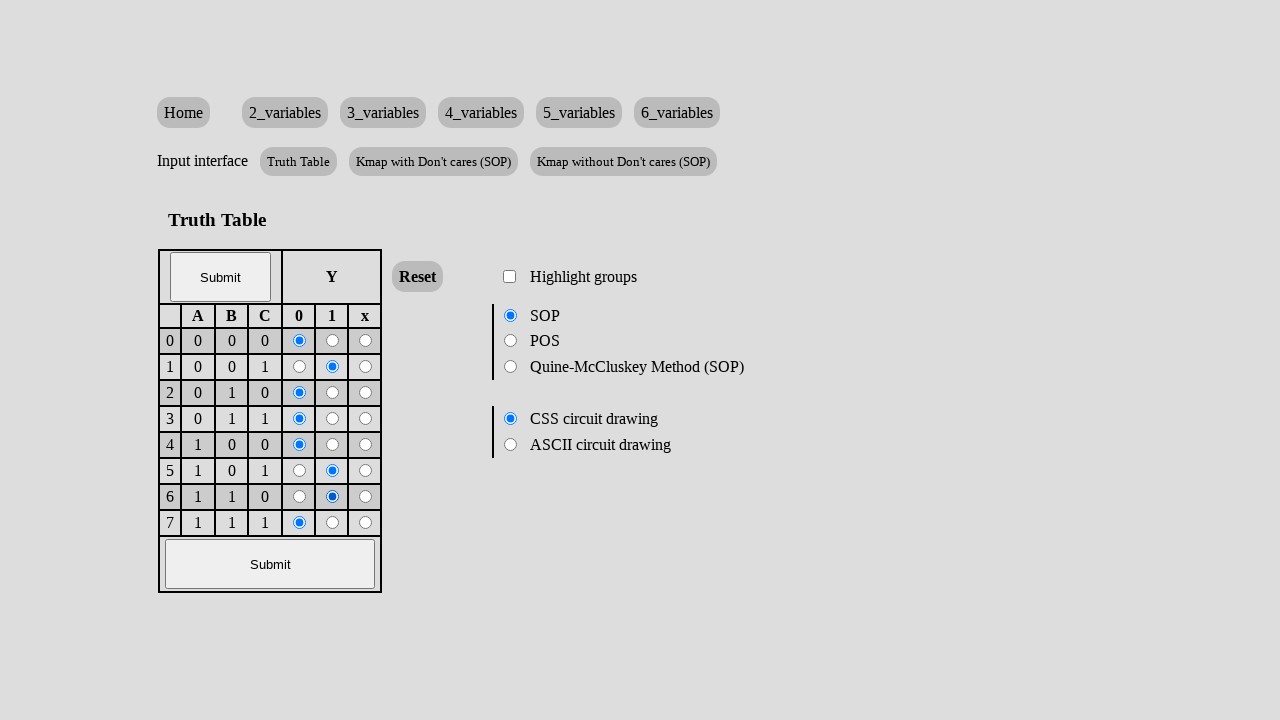

Clicked '1' checkbox for truth table row 7 at (332, 523) on xpath=/html/body/form/table/tbody/tr[10]/td[6]/input
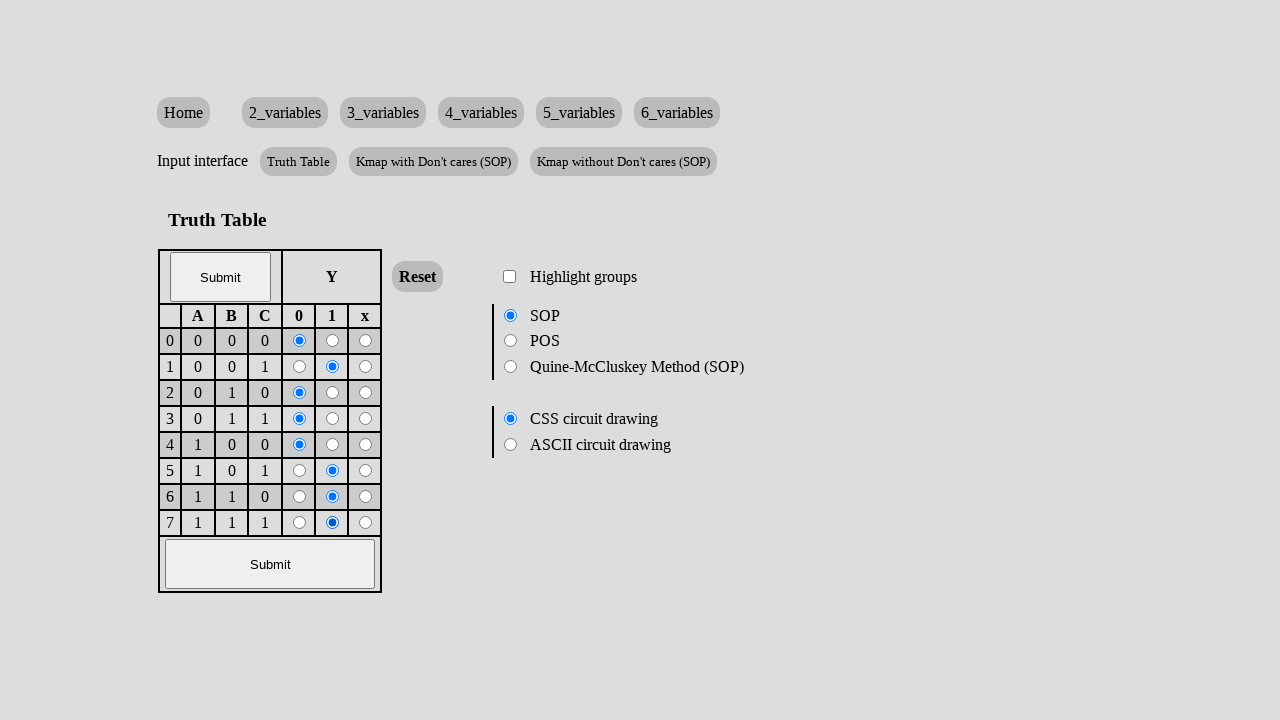

Clicked submit button to solve Karnaugh map at (270, 564) on xpath=/html/body/form/table/tbody/tr[11]/td/input
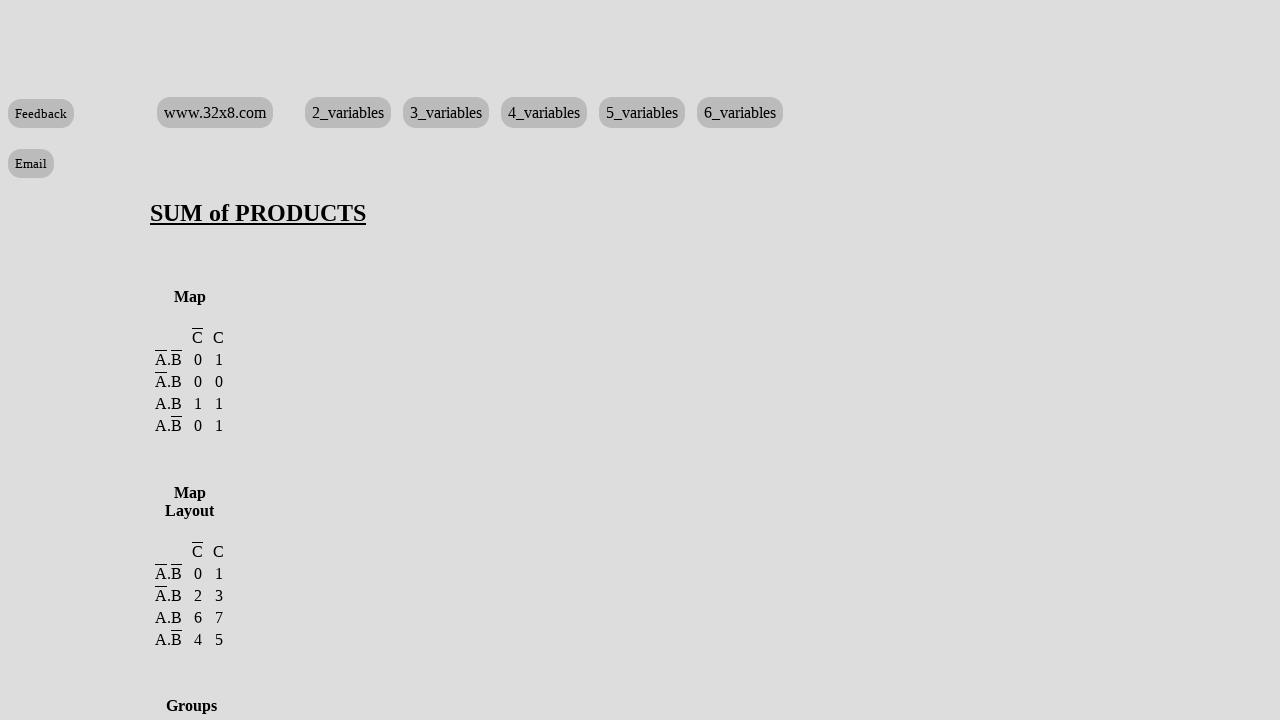

Waited for network to become idle and results to load
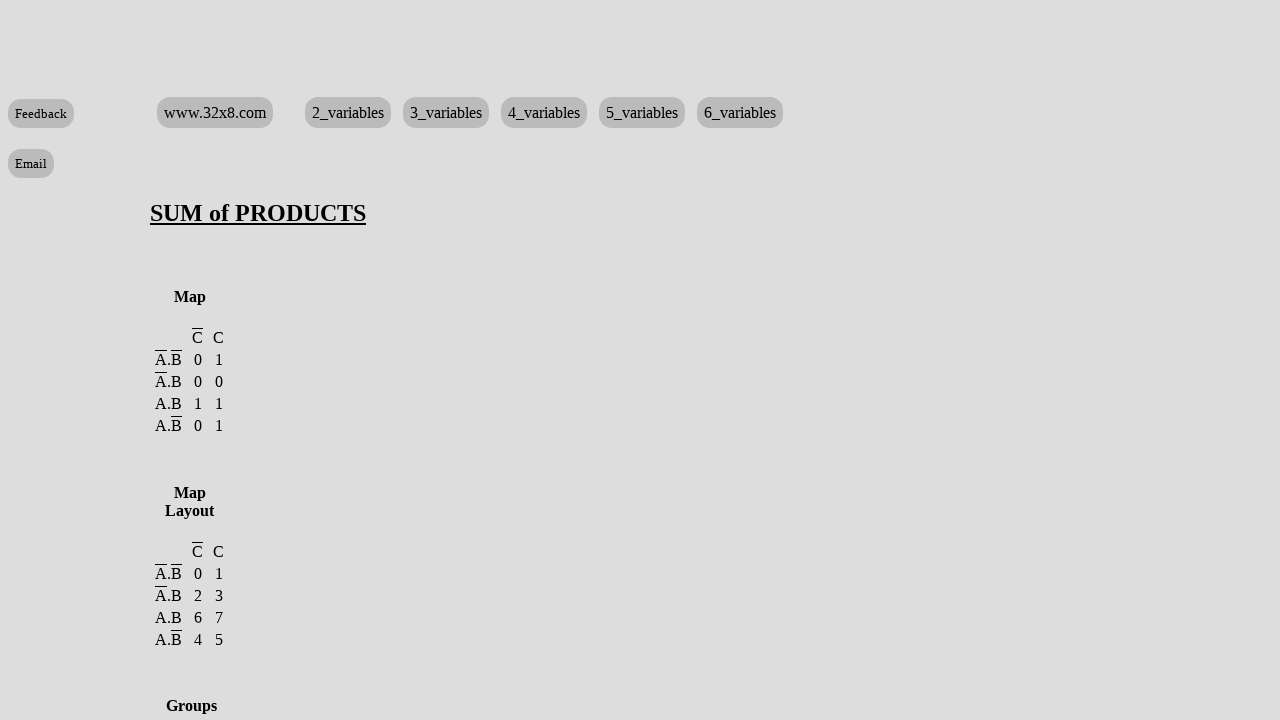

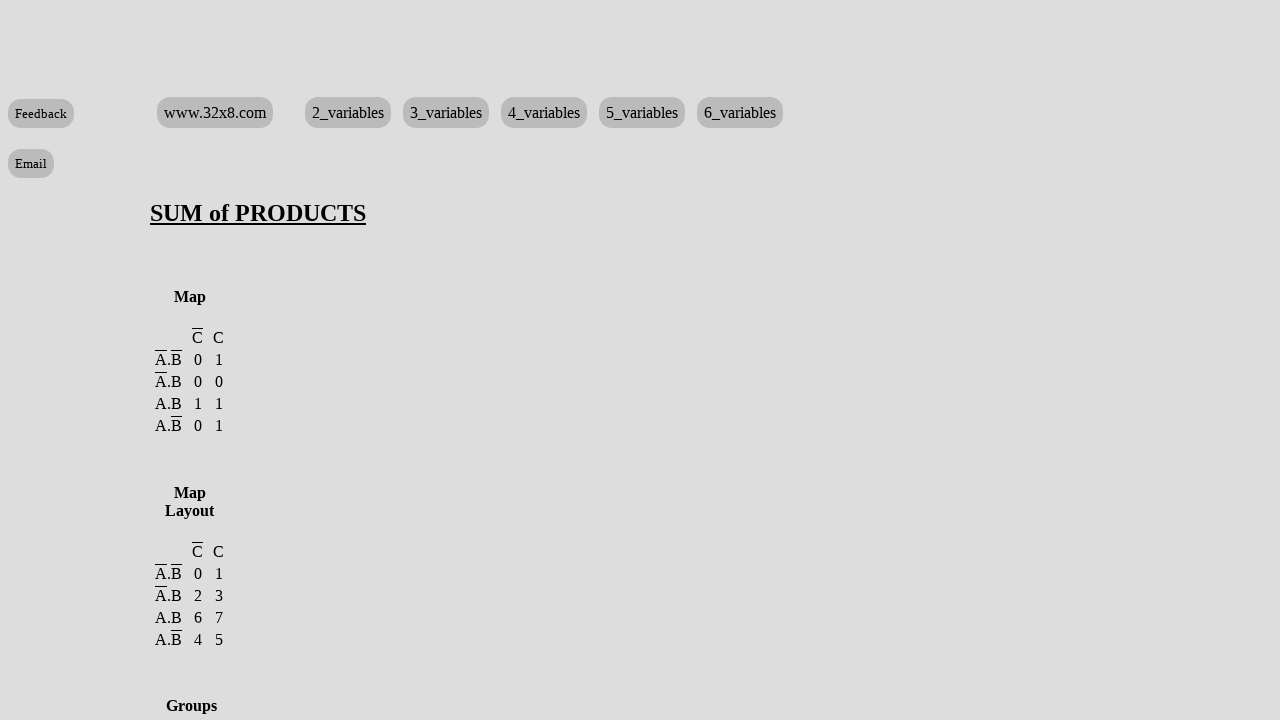